Tests opening a Samsung Galaxy S6 product page by clicking on the product link and verifying the product title is displayed correctly

Starting URL: https://demoblaze.com/

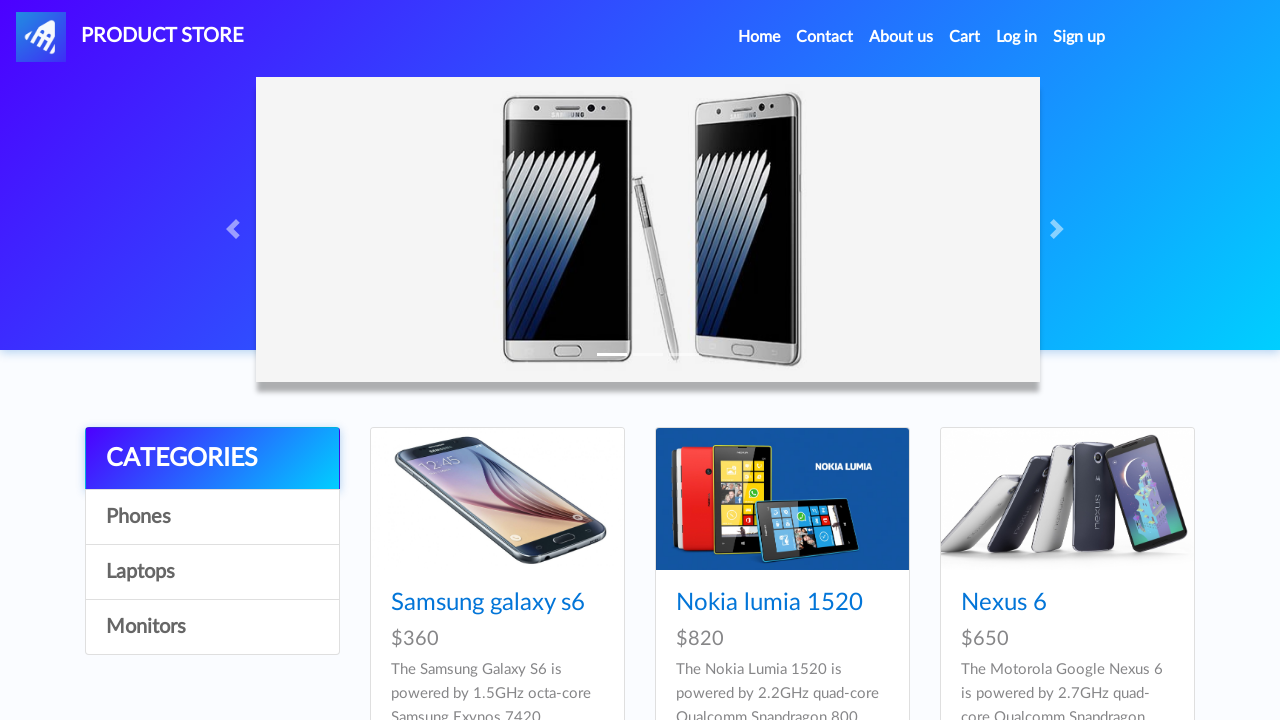

Clicked on Samsung Galaxy S6 product link at (488, 603) on xpath=//a[text()='Samsung galaxy s6']
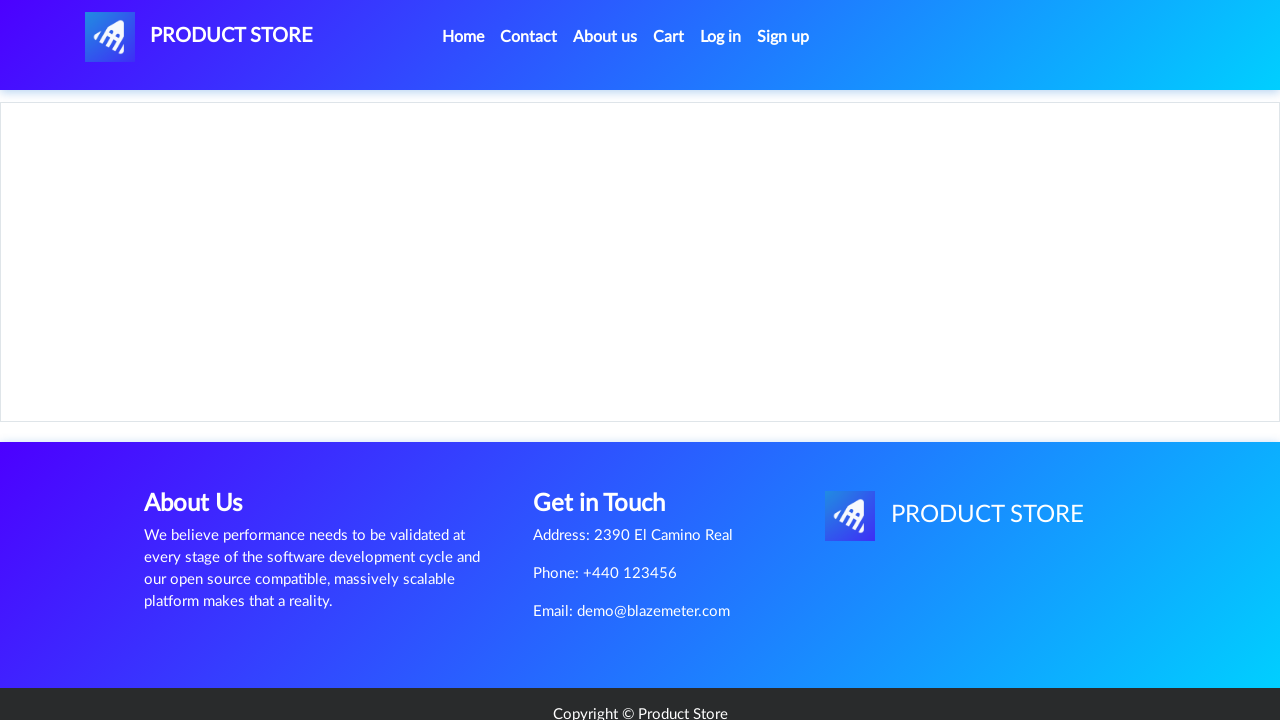

Product page loaded and title element is visible
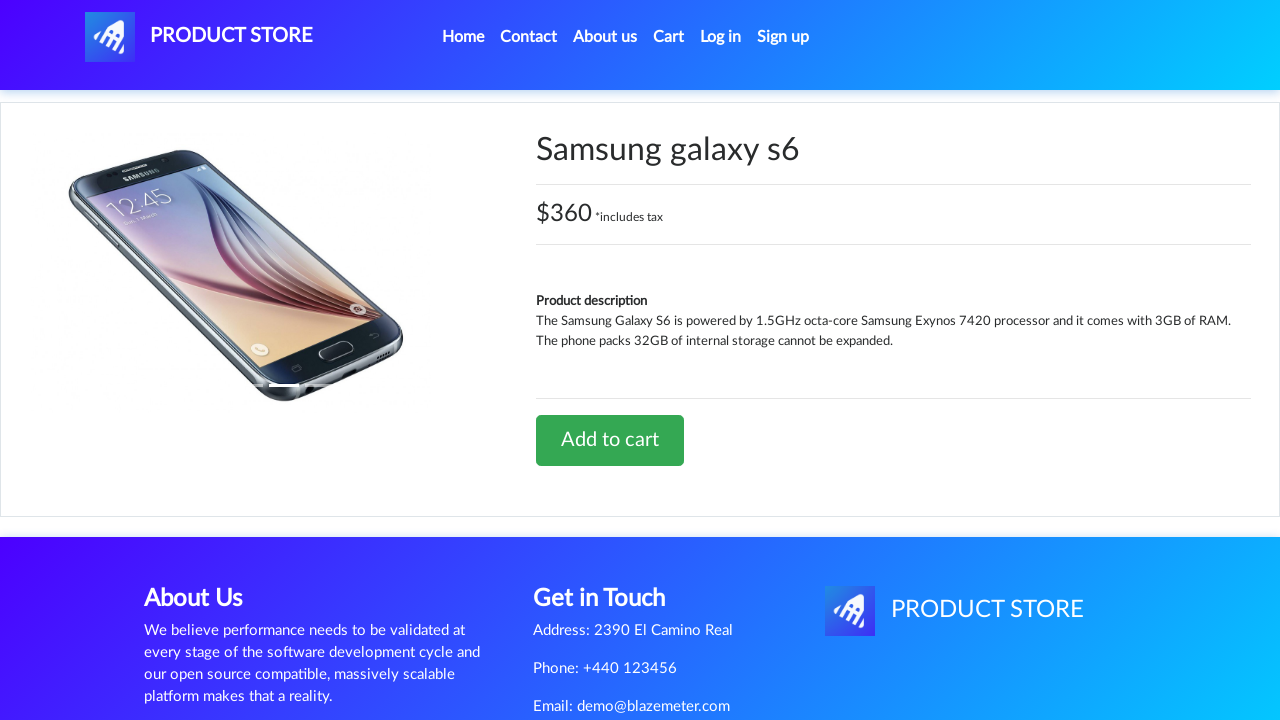

Verified product title is 'Samsung galaxy s6'
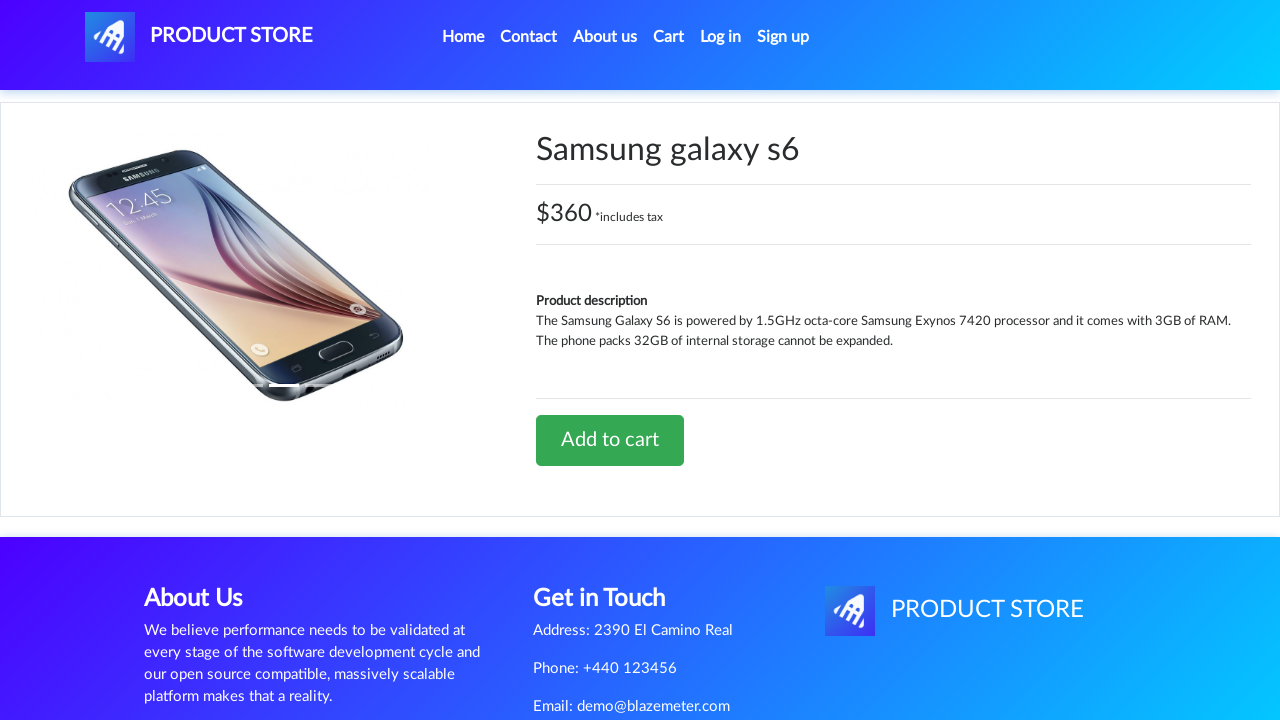

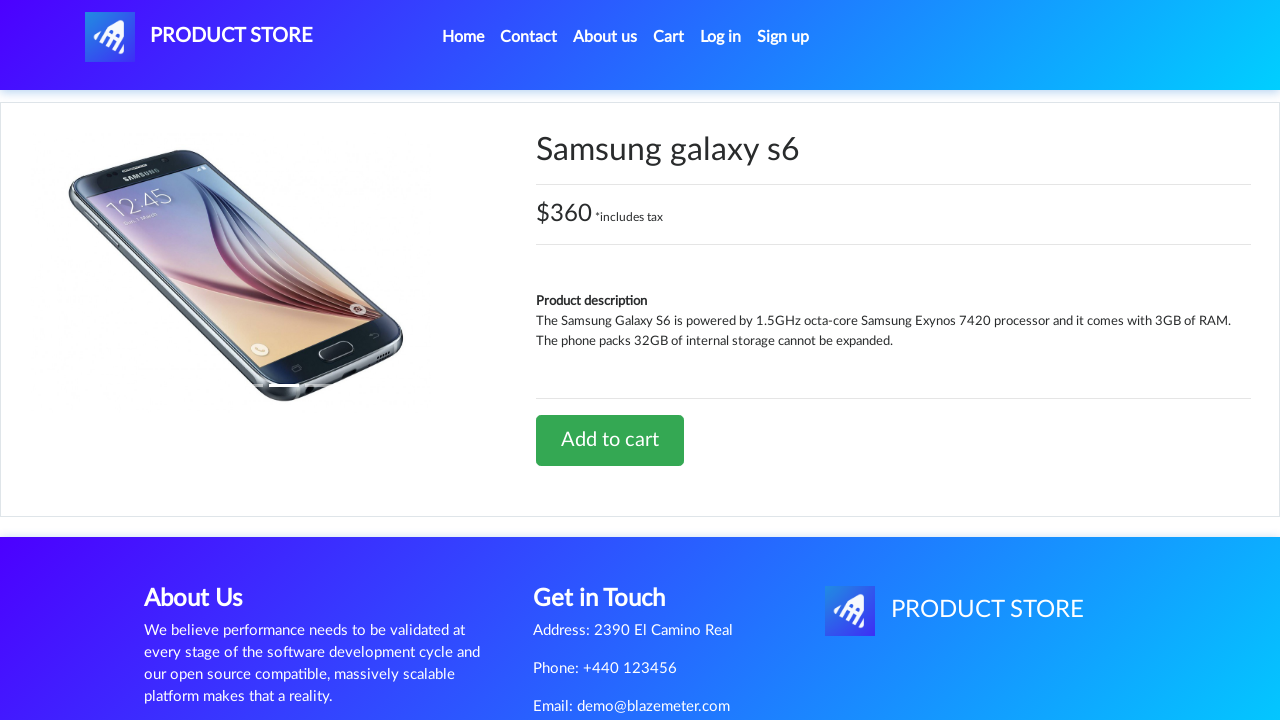